Navigates to the Yoma Fleet carshare website, clicks on the More menu button, then clicks on the FAQs link to reach the FAQ page

Starting URL: https://carshare.yomafleet.com/

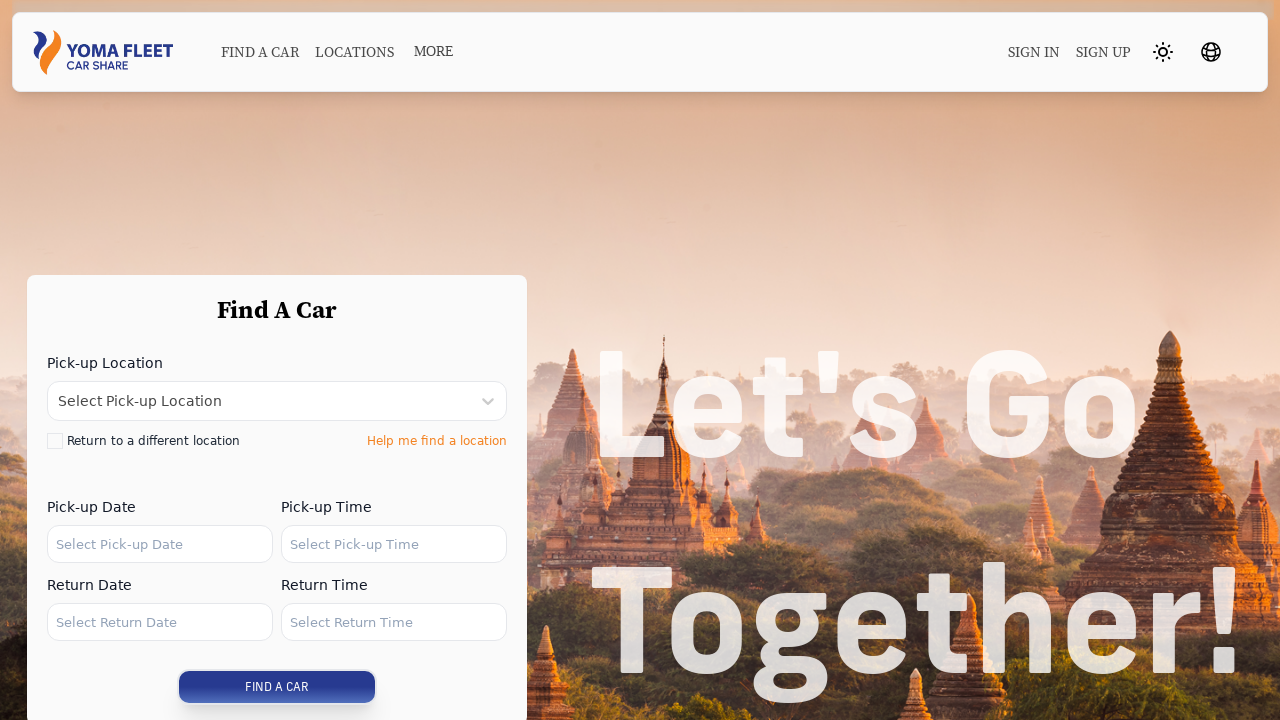

Navigated to Yoma Fleet carshare website
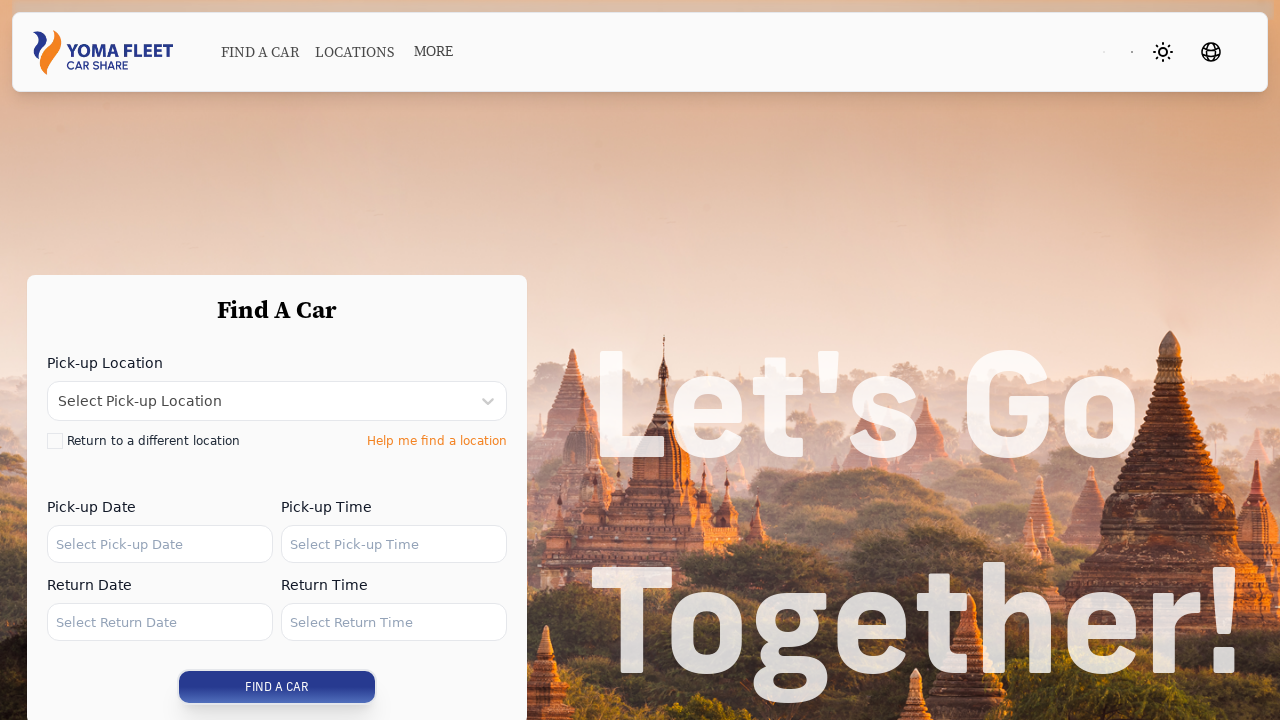

More menu button is visible and ready
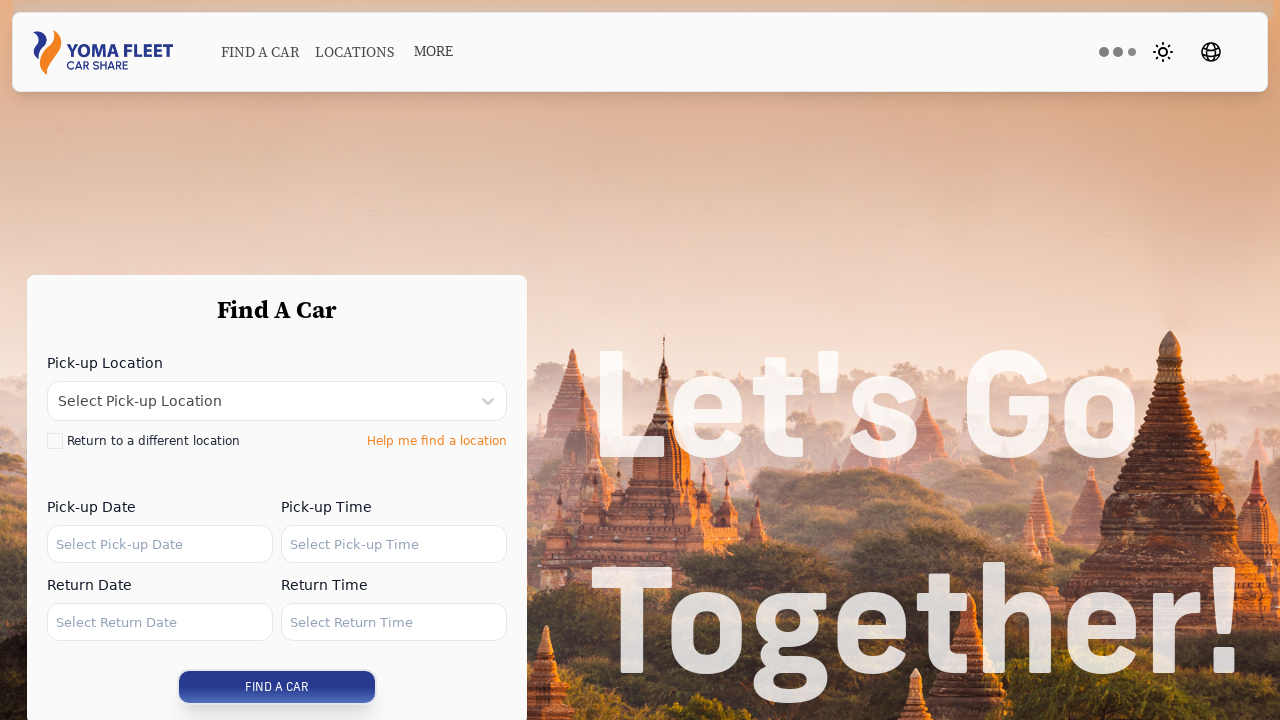

Clicked on More menu button at (434, 52) on xpath=//button[.//span[text()="More"]]
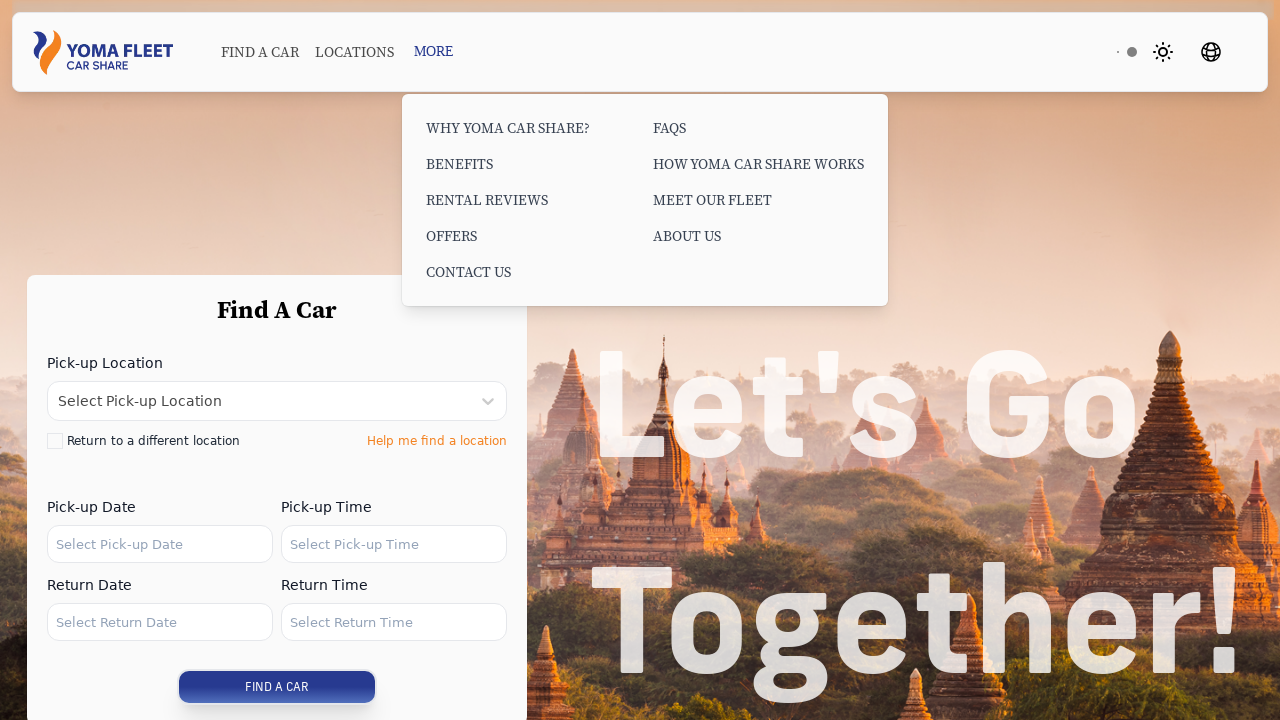

Waited for menu to expand
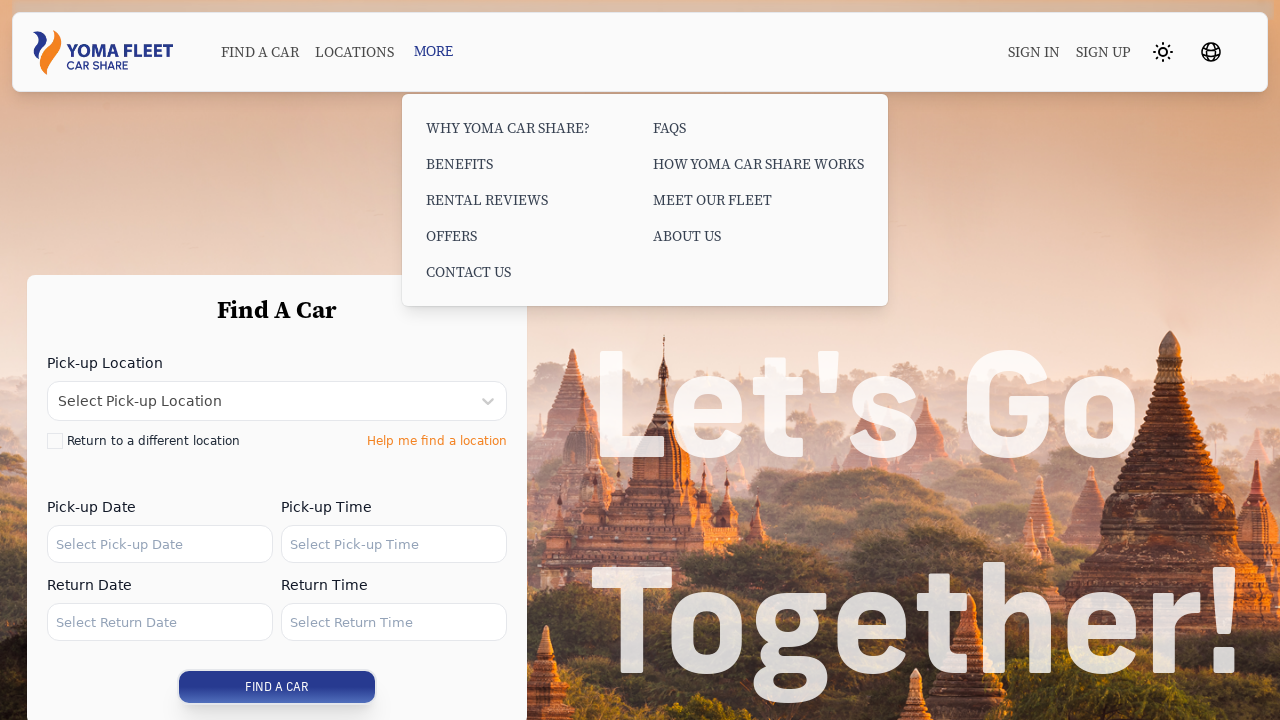

Clicked on FAQs link at (758, 128) on xpath=//a[text()="FAQs"]
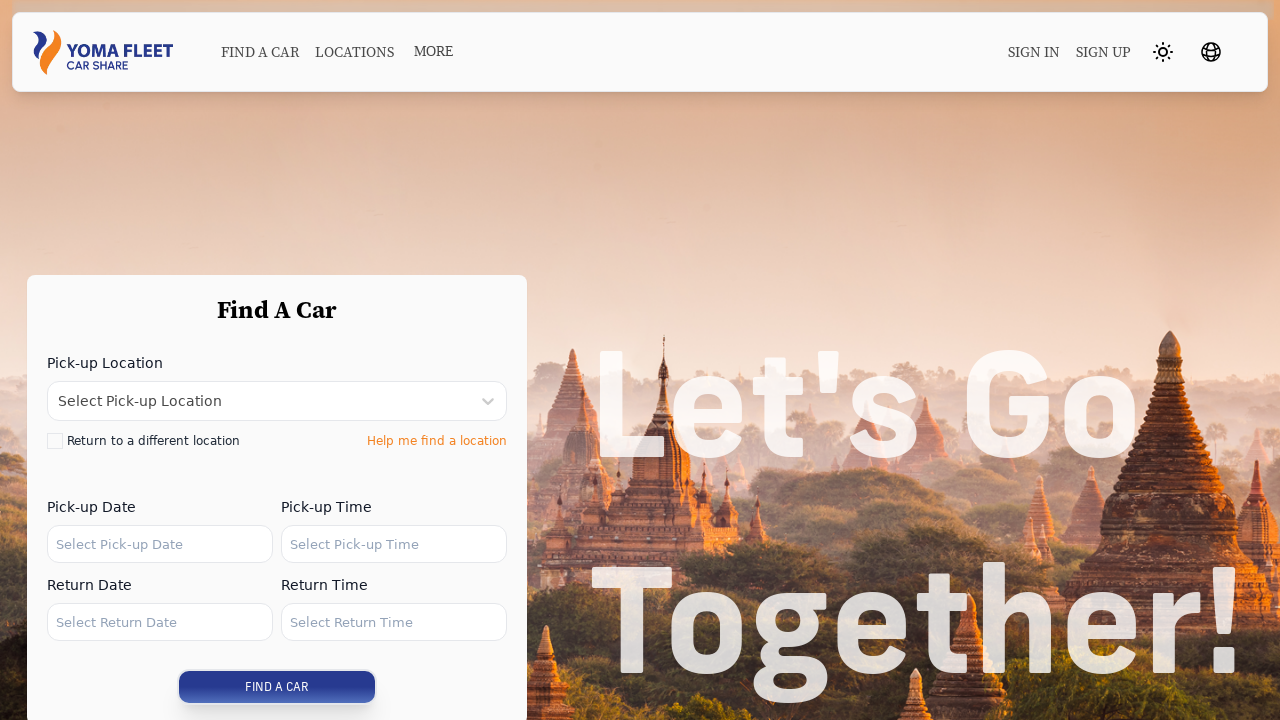

Waited for FAQ page to load
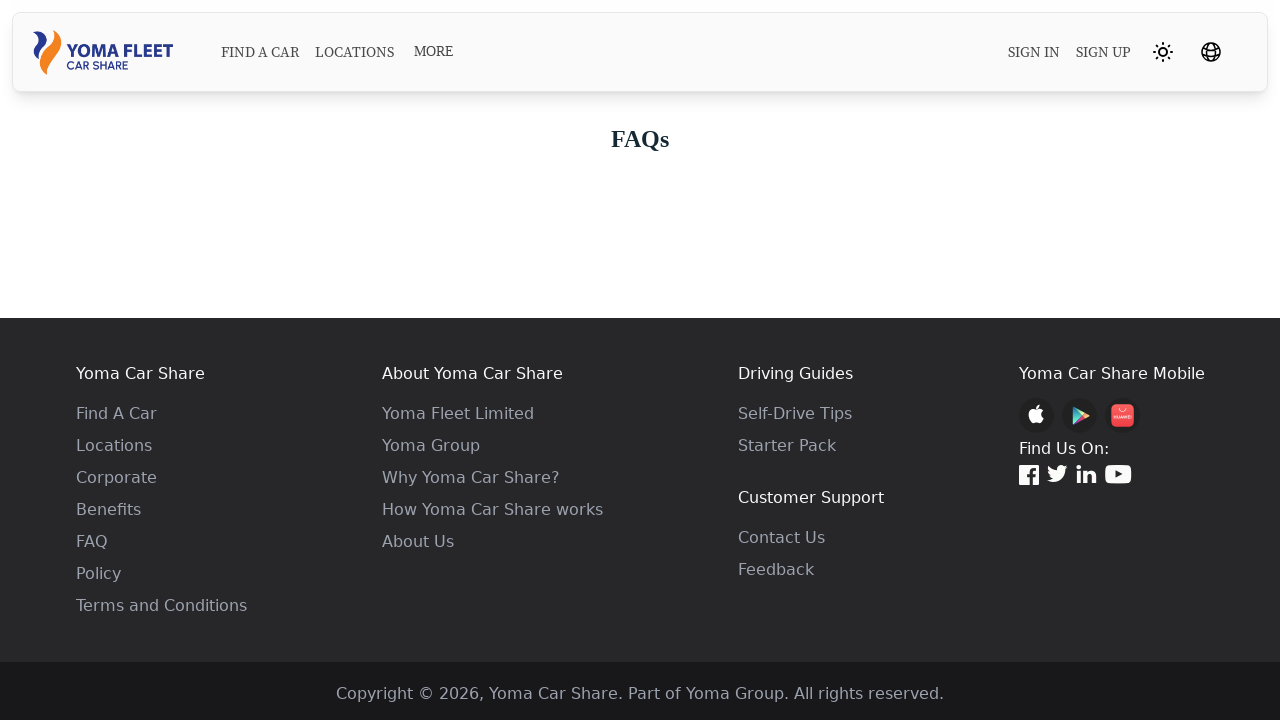

Retrieved current URL for verification
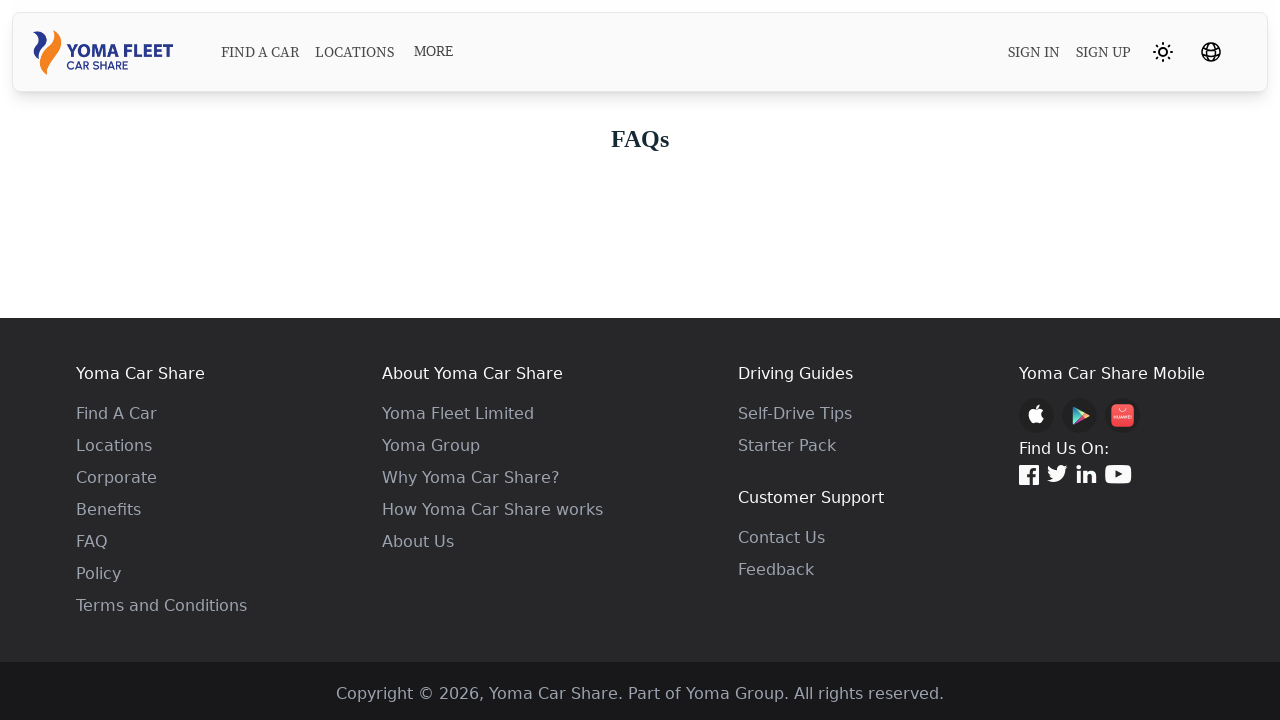

Successfully validated that we are on the FAQs page
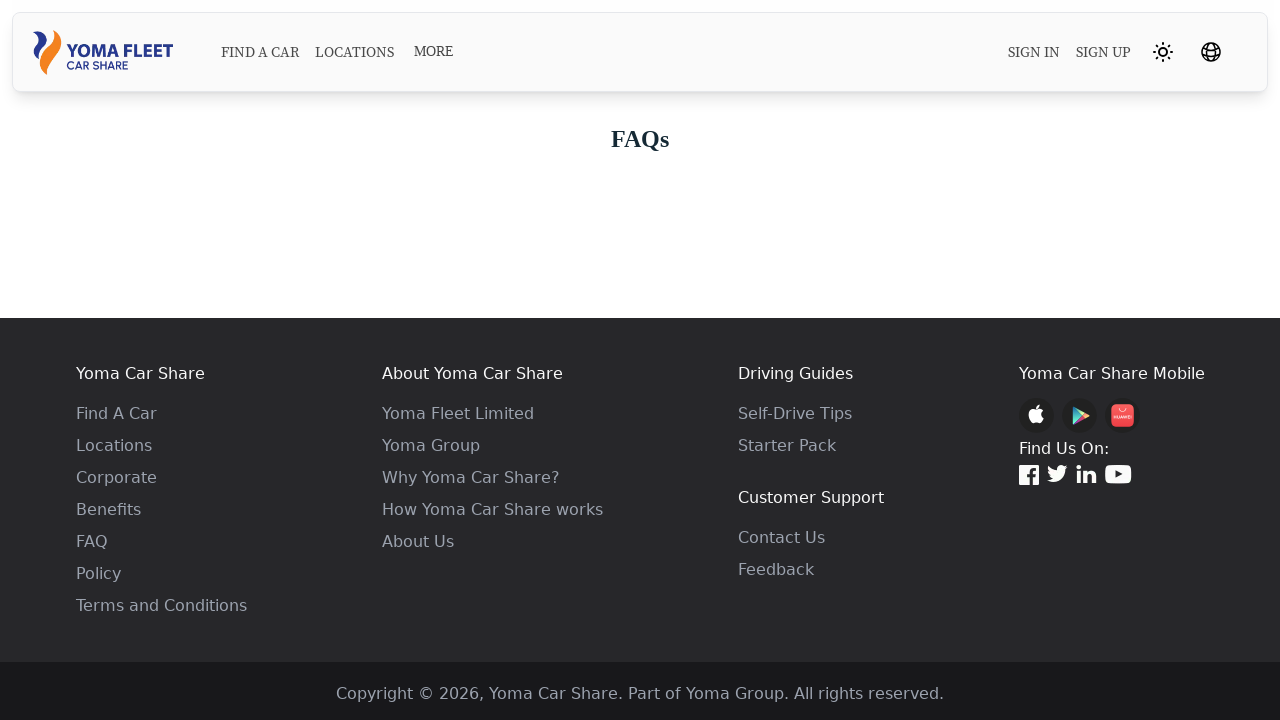

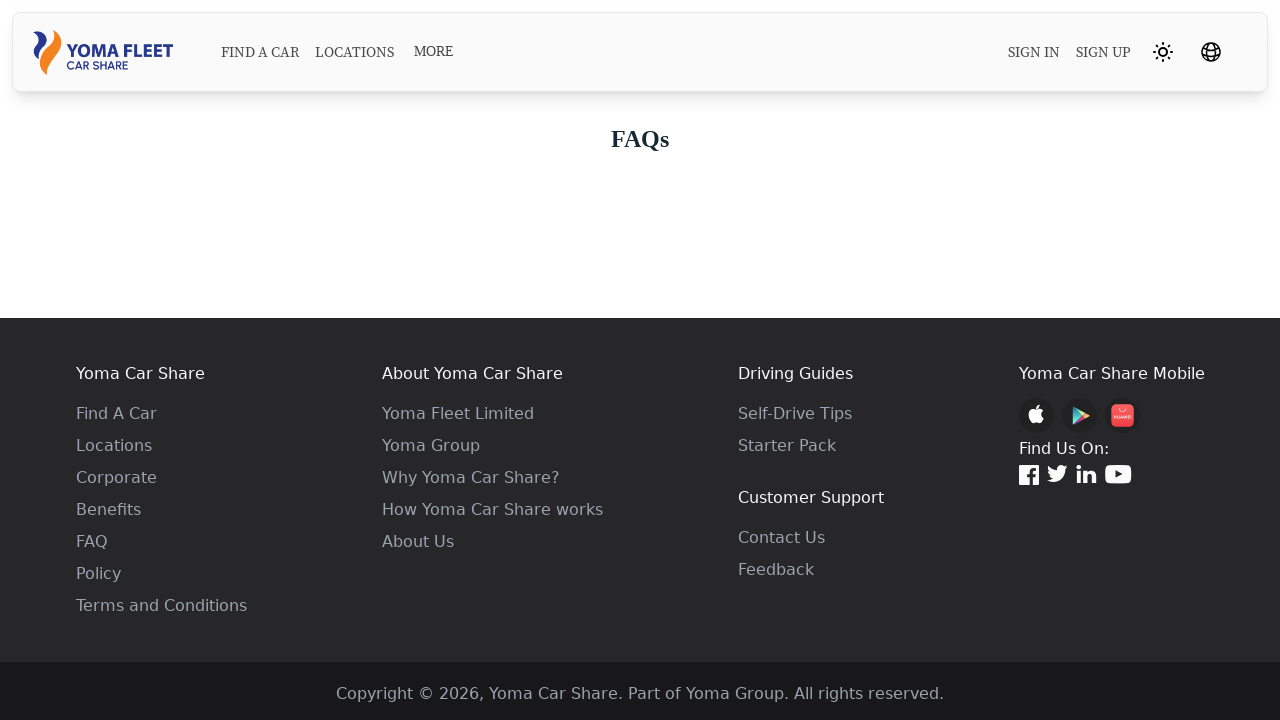